Tests table sorting functionality and searches for a specific item ("Rice") across multiple pages, retrieving its price

Starting URL: https://rahulshettyacademy.com/seleniumPractise/#/offers

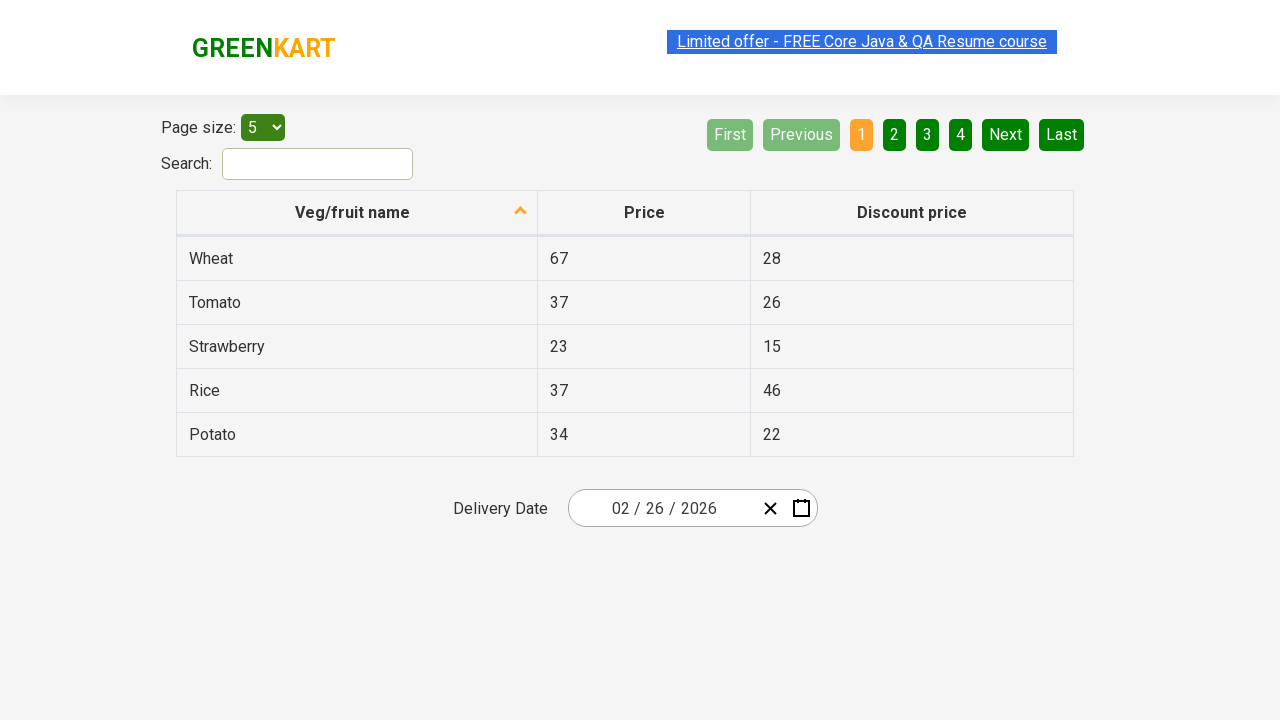

Clicked first column header to sort table at (357, 213) on xpath=//tr/th[1]
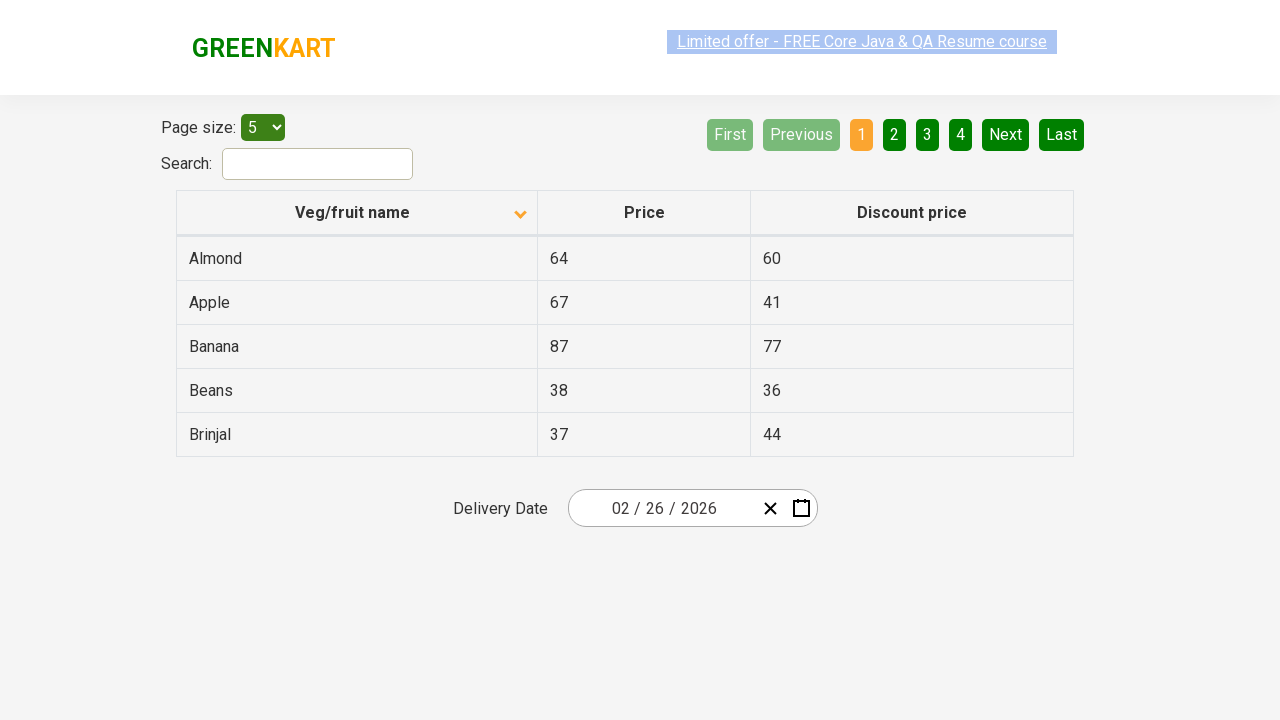

Retrieved all items from first column to verify sorting
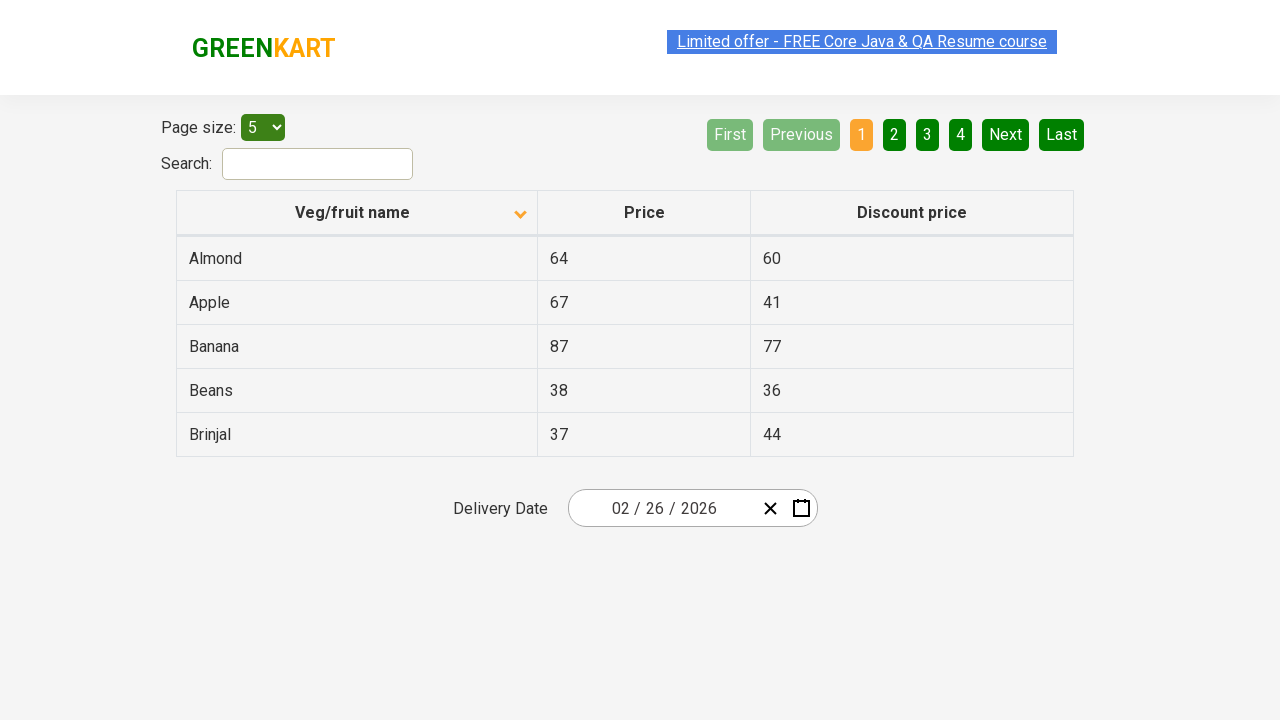

Created sorted copy of items for comparison
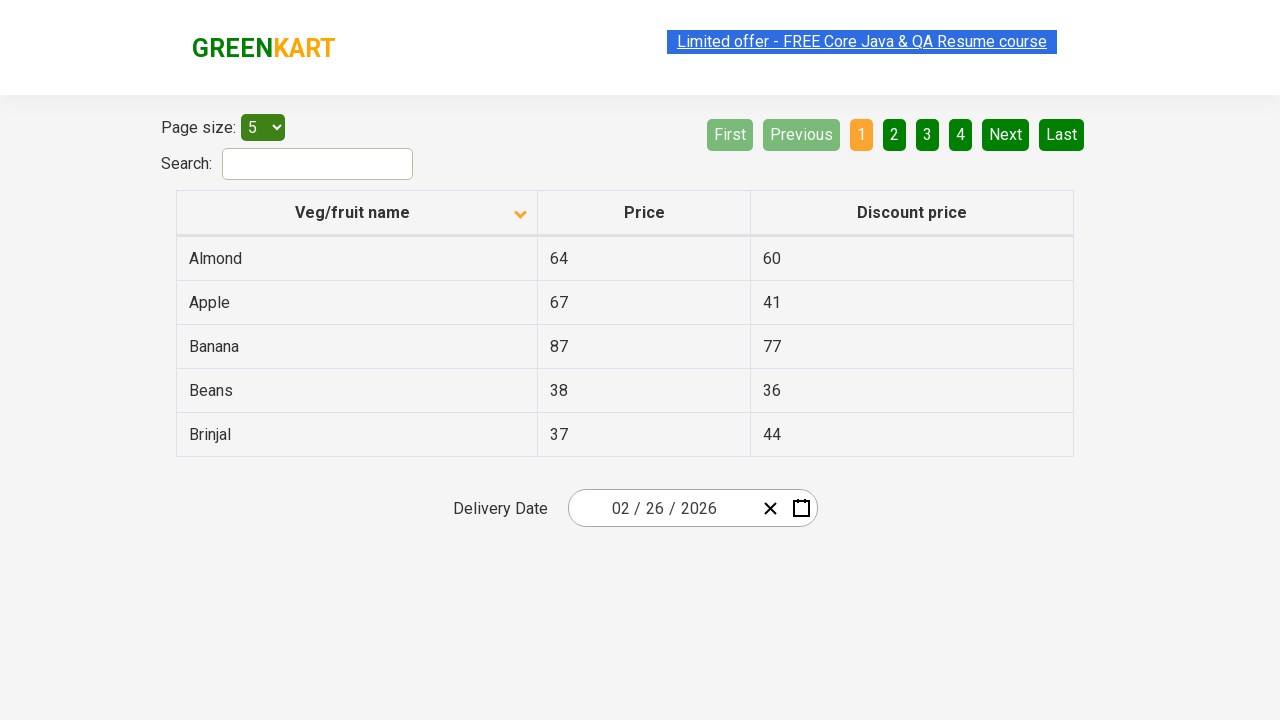

Verified table is properly sorted alphabetically
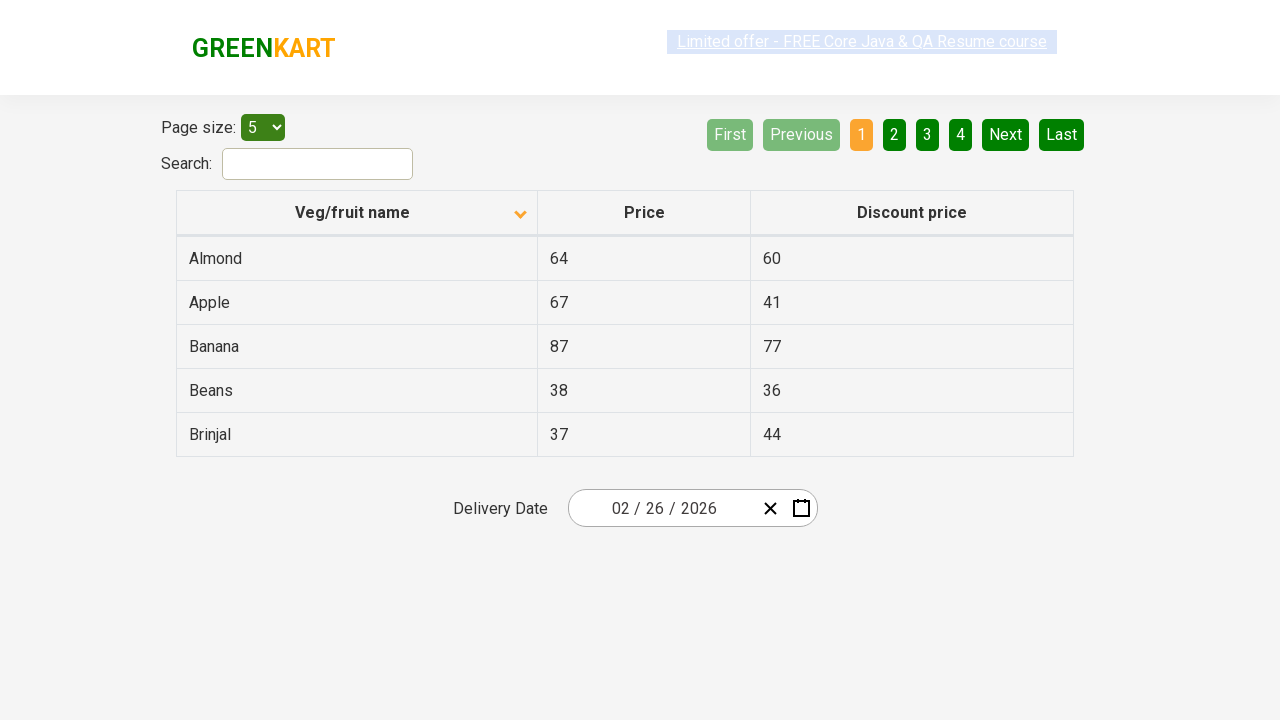

Searched for 'Rice' item on current page
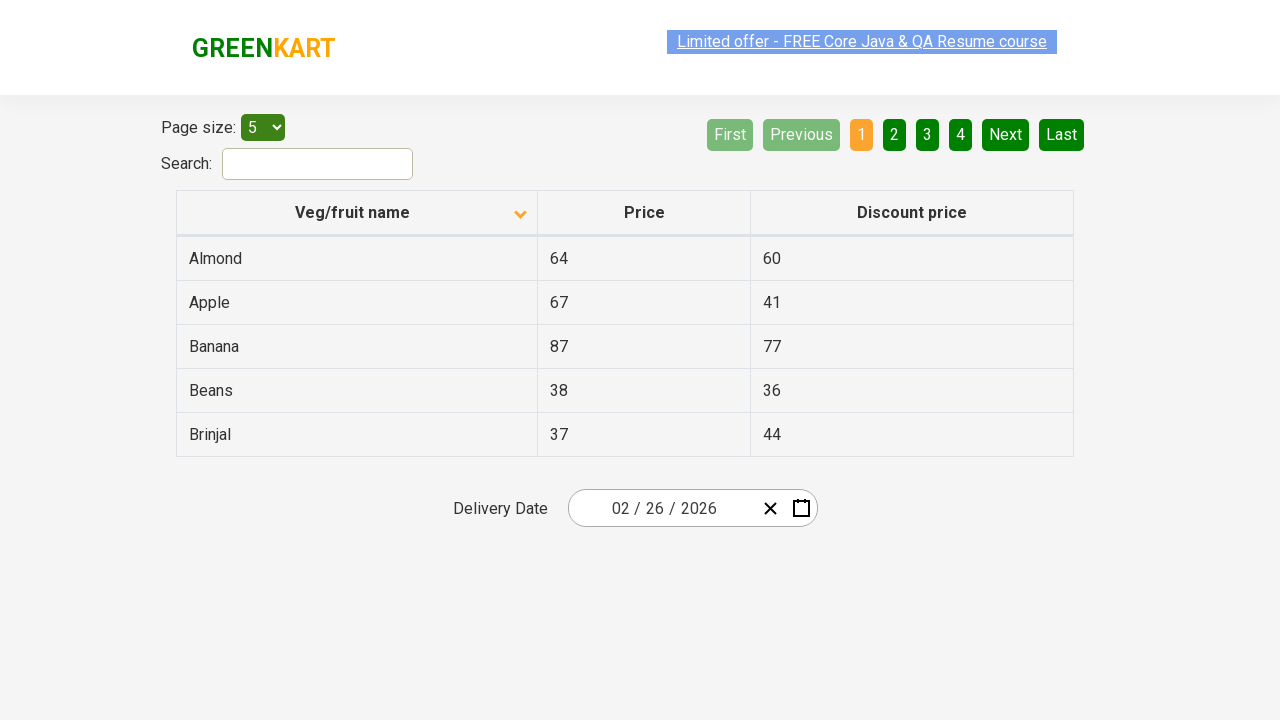

Rice not found on current page, clicked Next button to go to next page at (1006, 134) on [aria-label='Next']
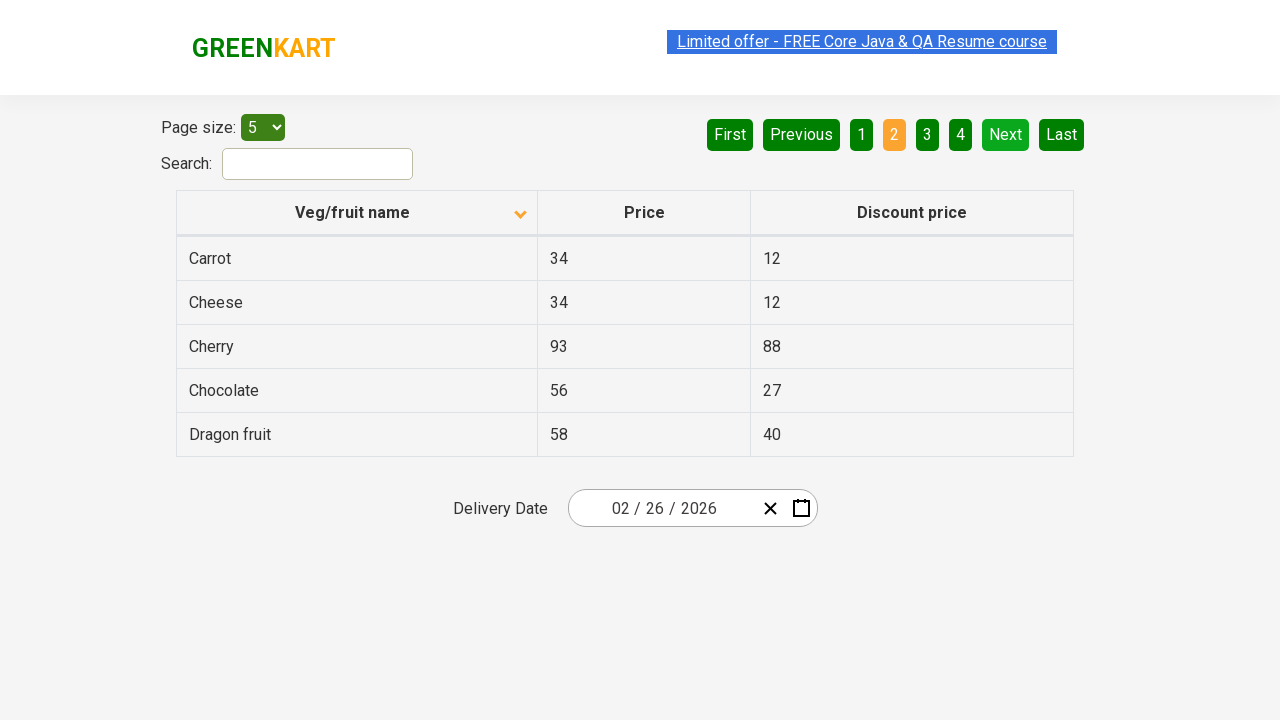

Waited for next page to load
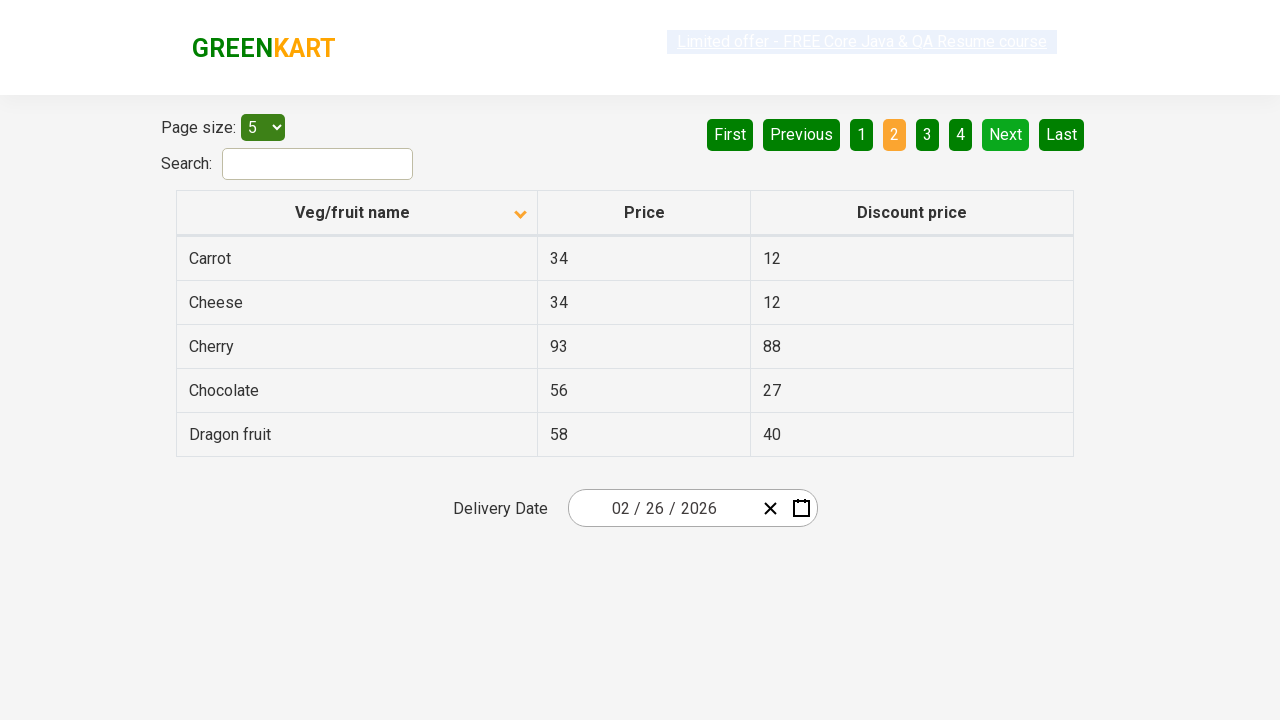

Searched for 'Rice' item on current page
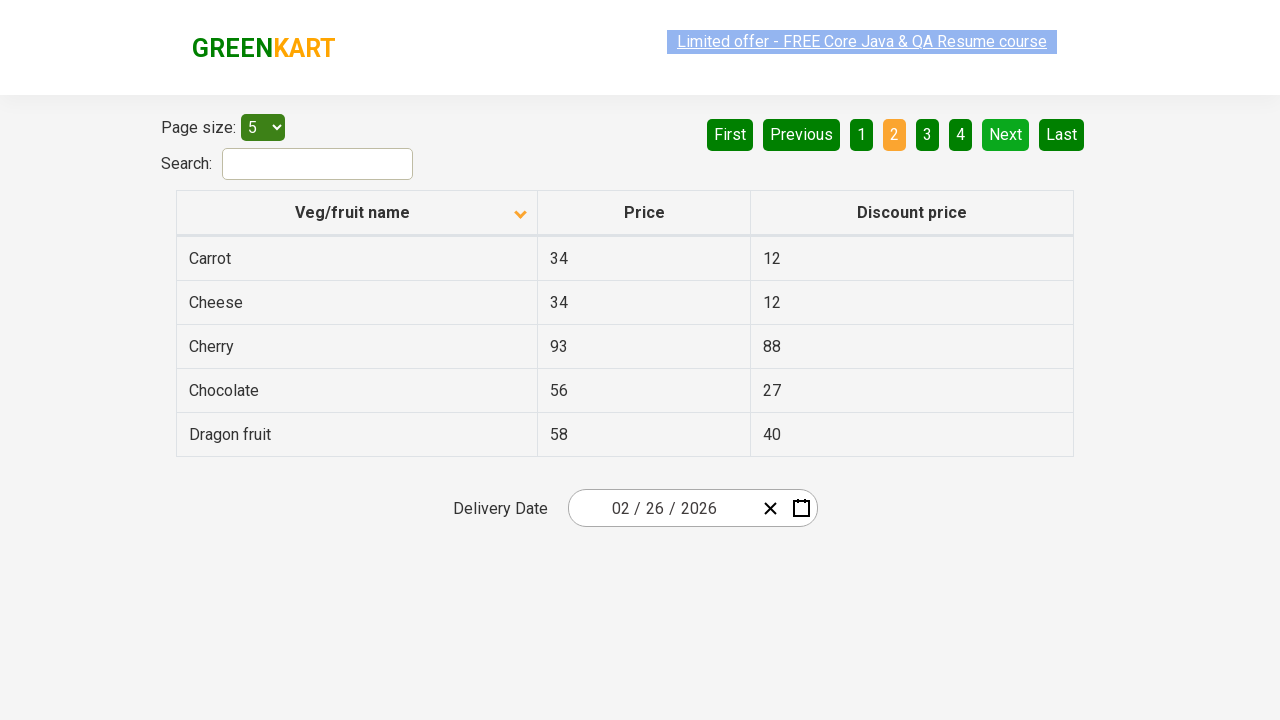

Rice not found on current page, clicked Next button to go to next page at (1006, 134) on [aria-label='Next']
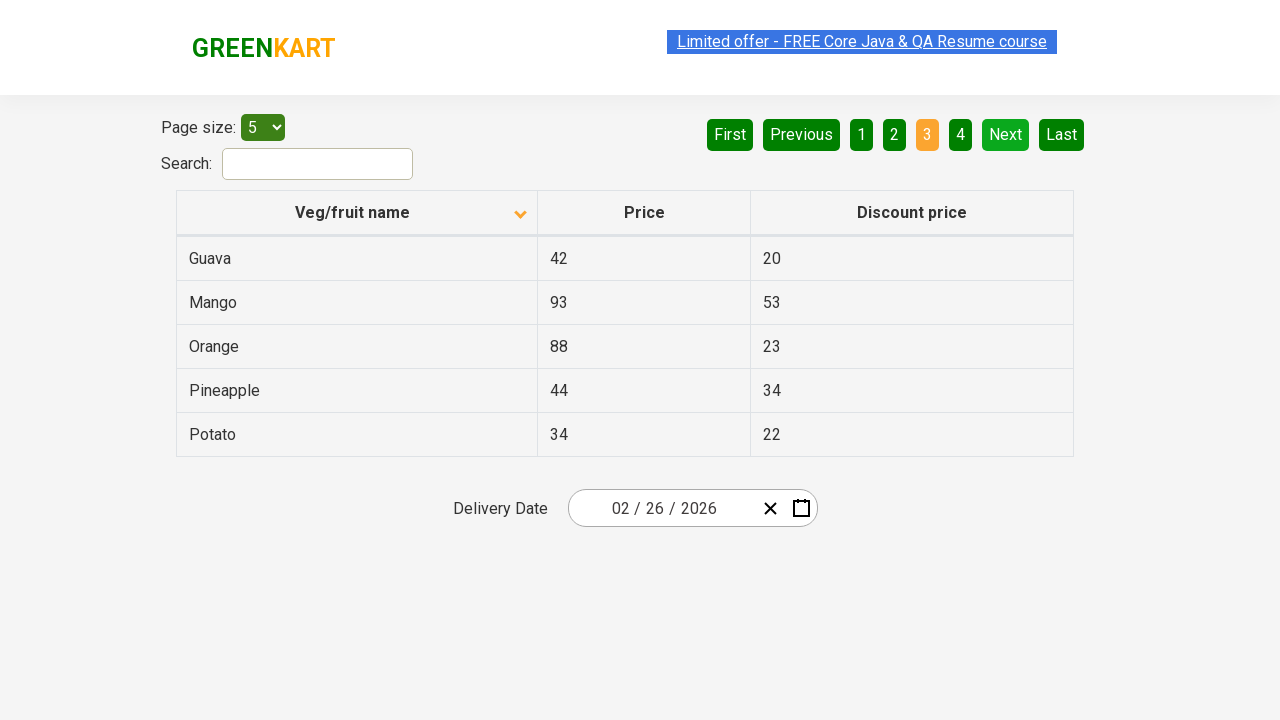

Waited for next page to load
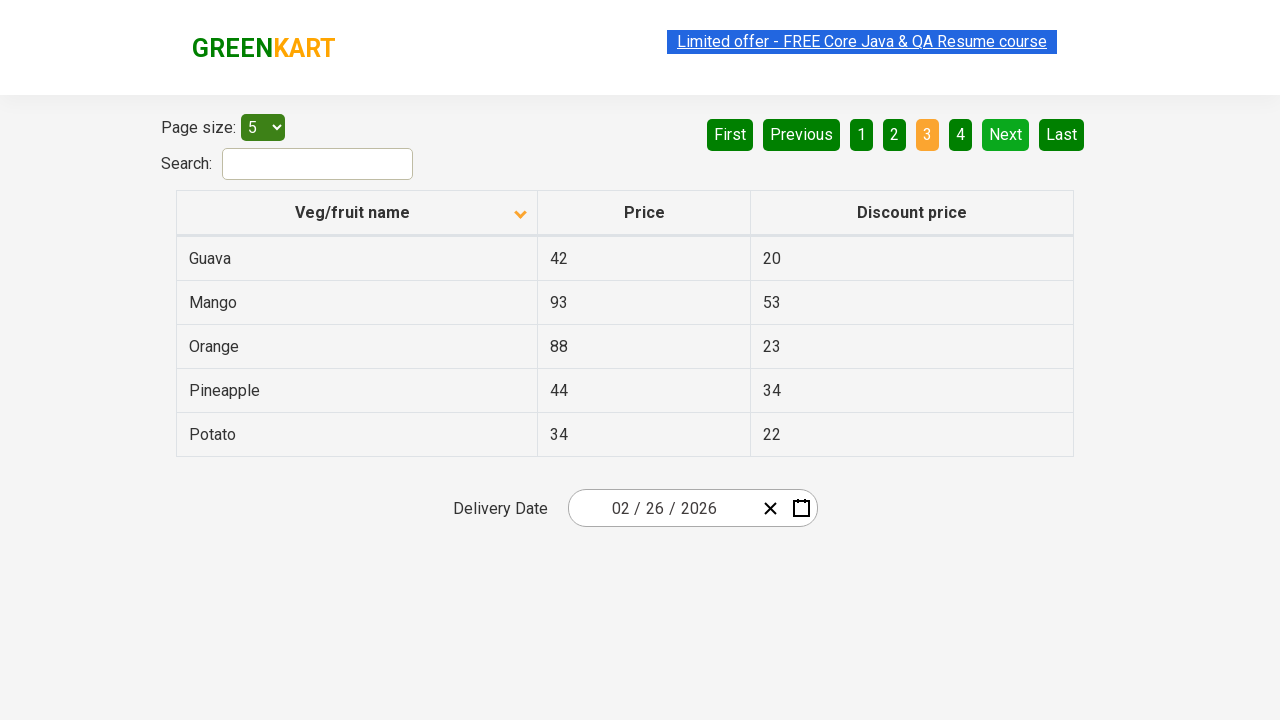

Searched for 'Rice' item on current page
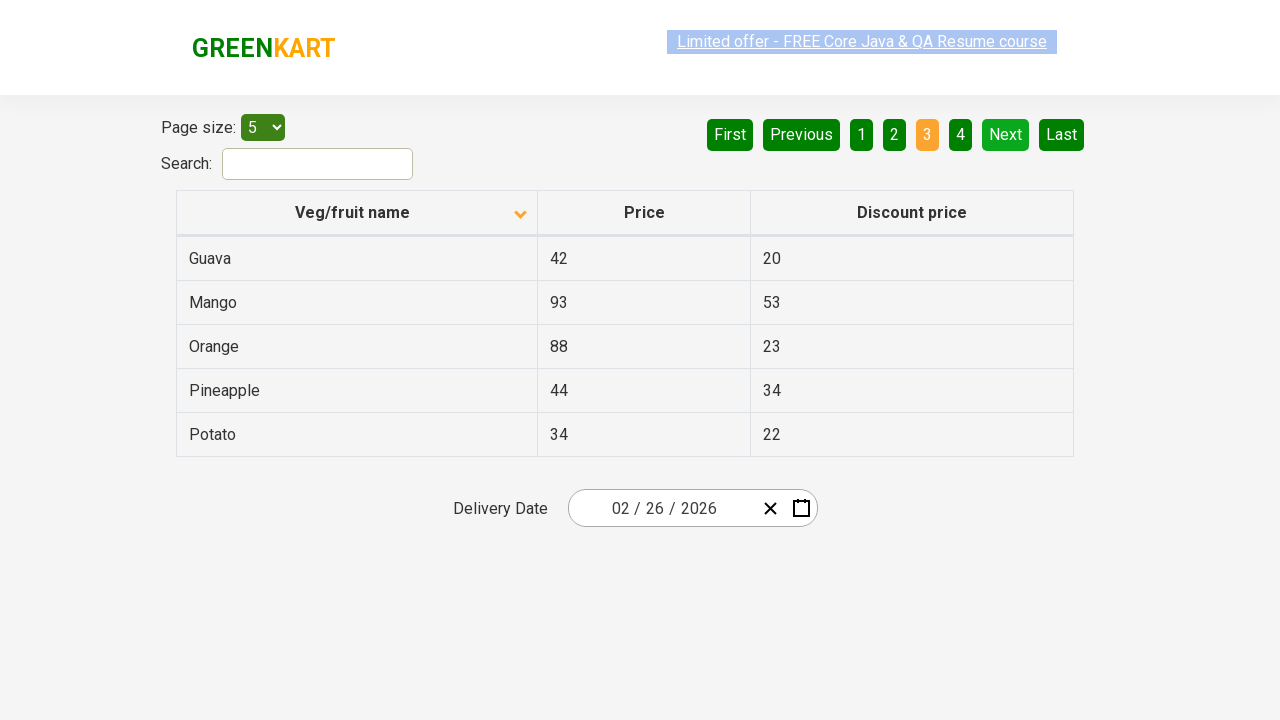

Rice not found on current page, clicked Next button to go to next page at (1006, 134) on [aria-label='Next']
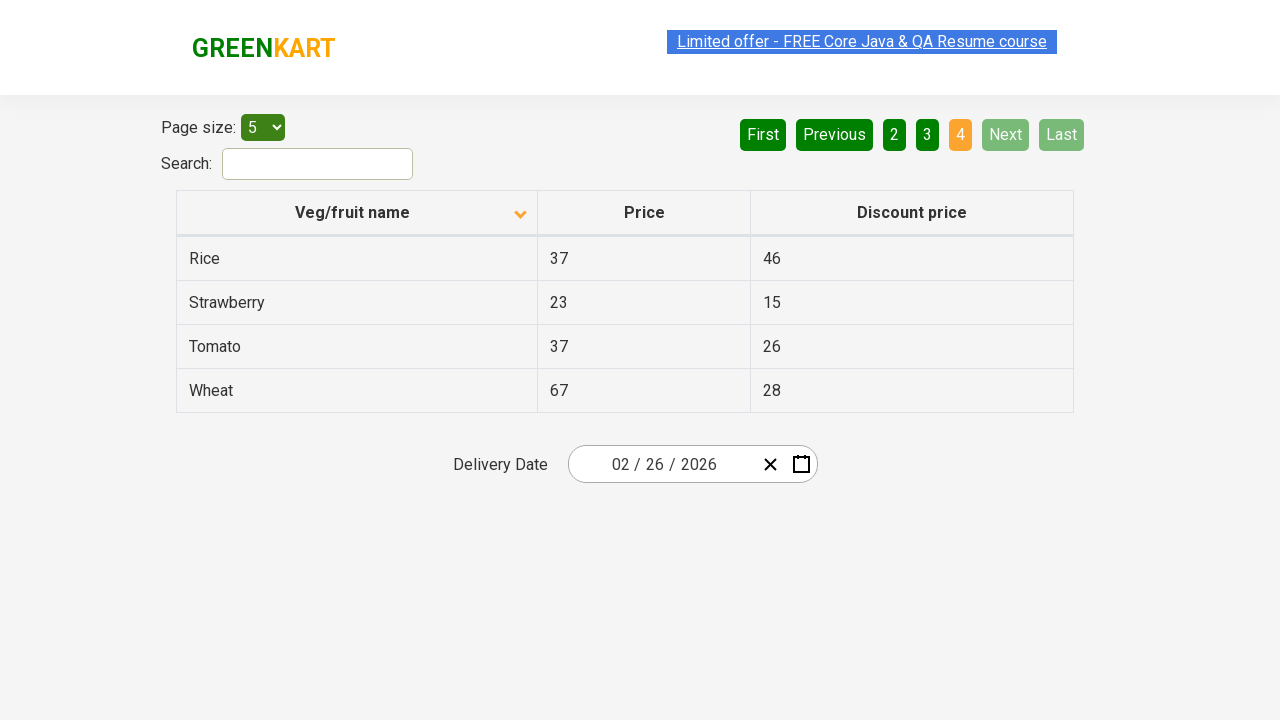

Waited for next page to load
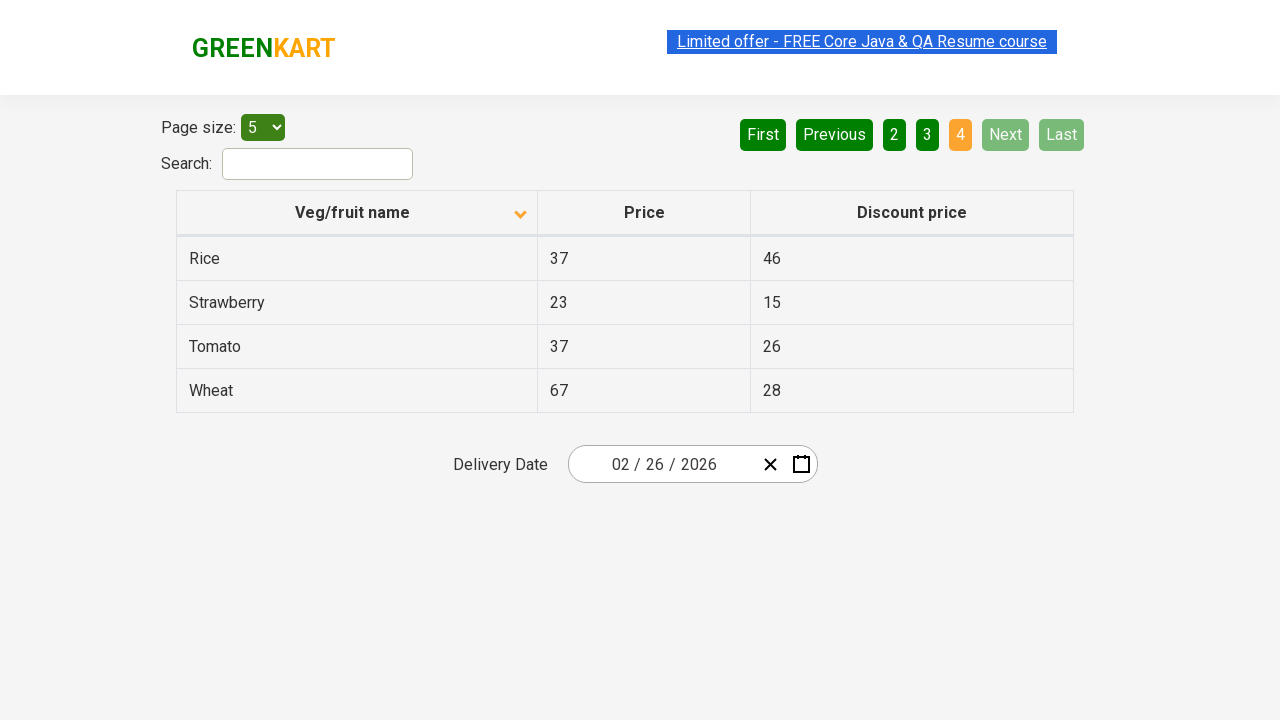

Searched for 'Rice' item on current page
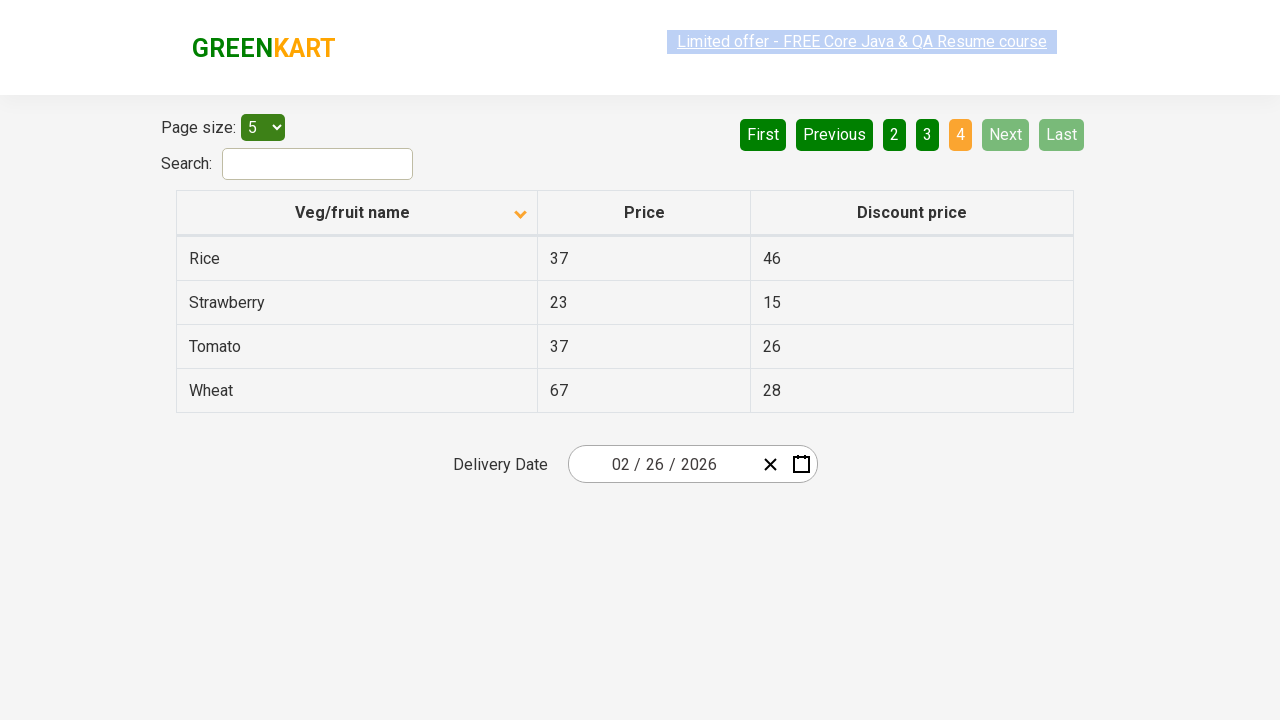

Found Rice item and retrieved its price: 37
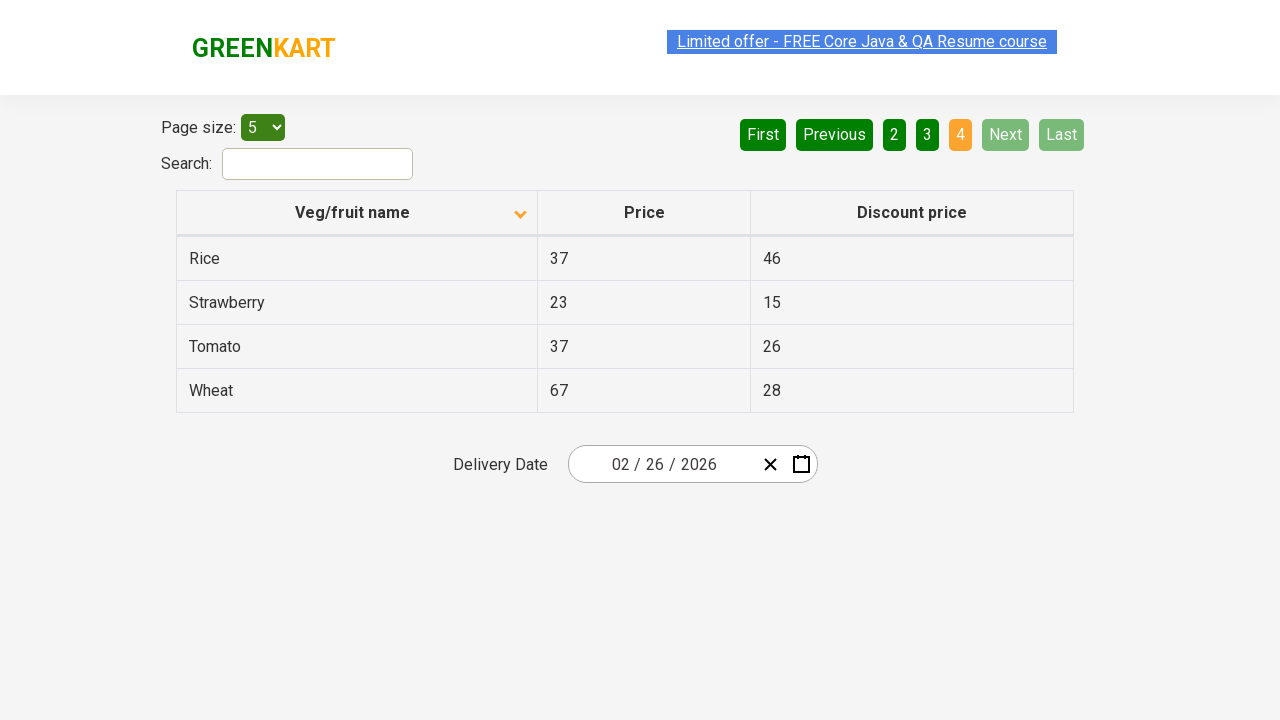

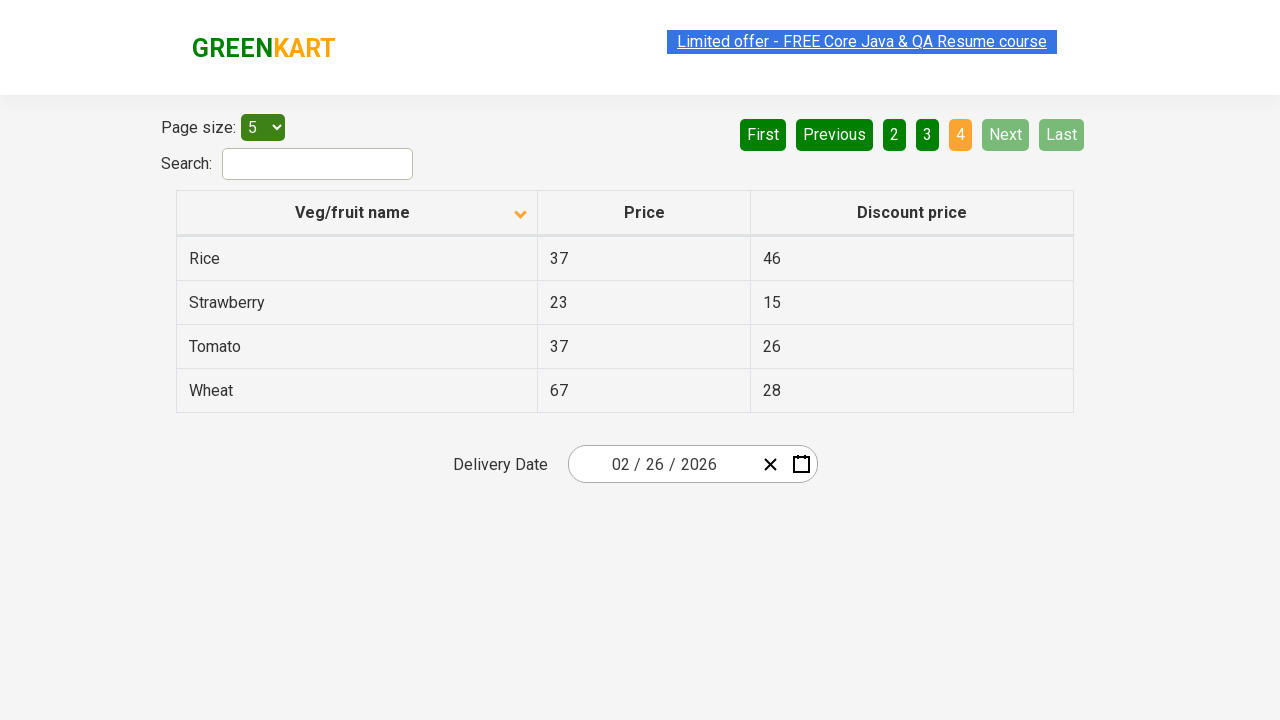